Tests checkbox selection functionality by clicking on Senior Citizen discount checkbox and verifying its state

Starting URL: https://rahulshettyacademy.com/dropdownsPractise/

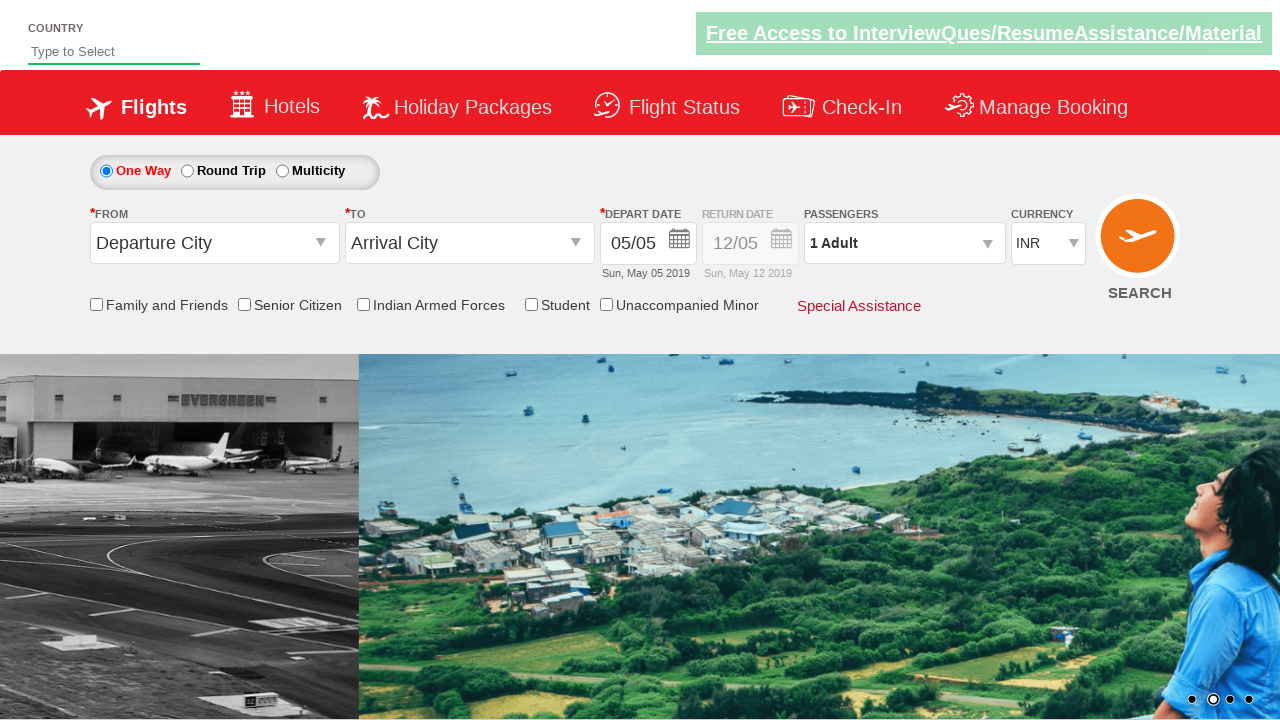

Clicked on Senior Citizen discount checkbox at (244, 304) on xpath=//input[@id='ctl00_mainContent_chk_SeniorCitizenDiscount']
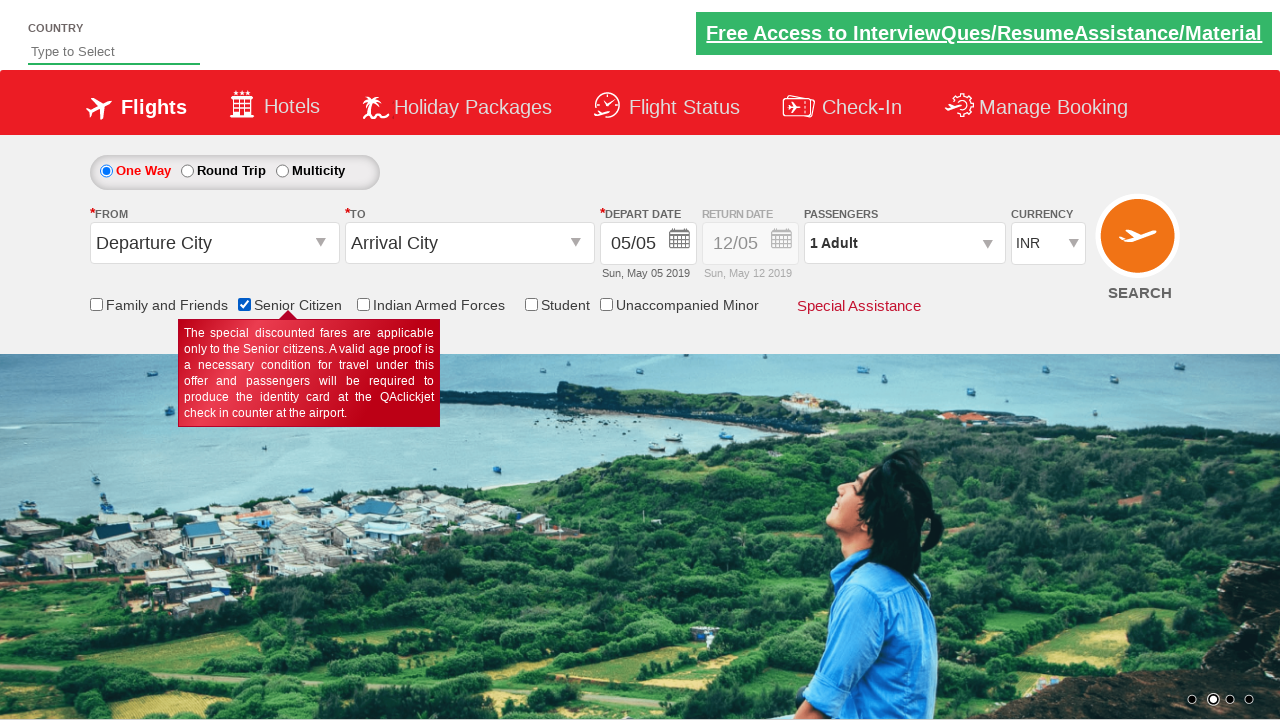

Verified Senior Citizen discount checkbox is selected
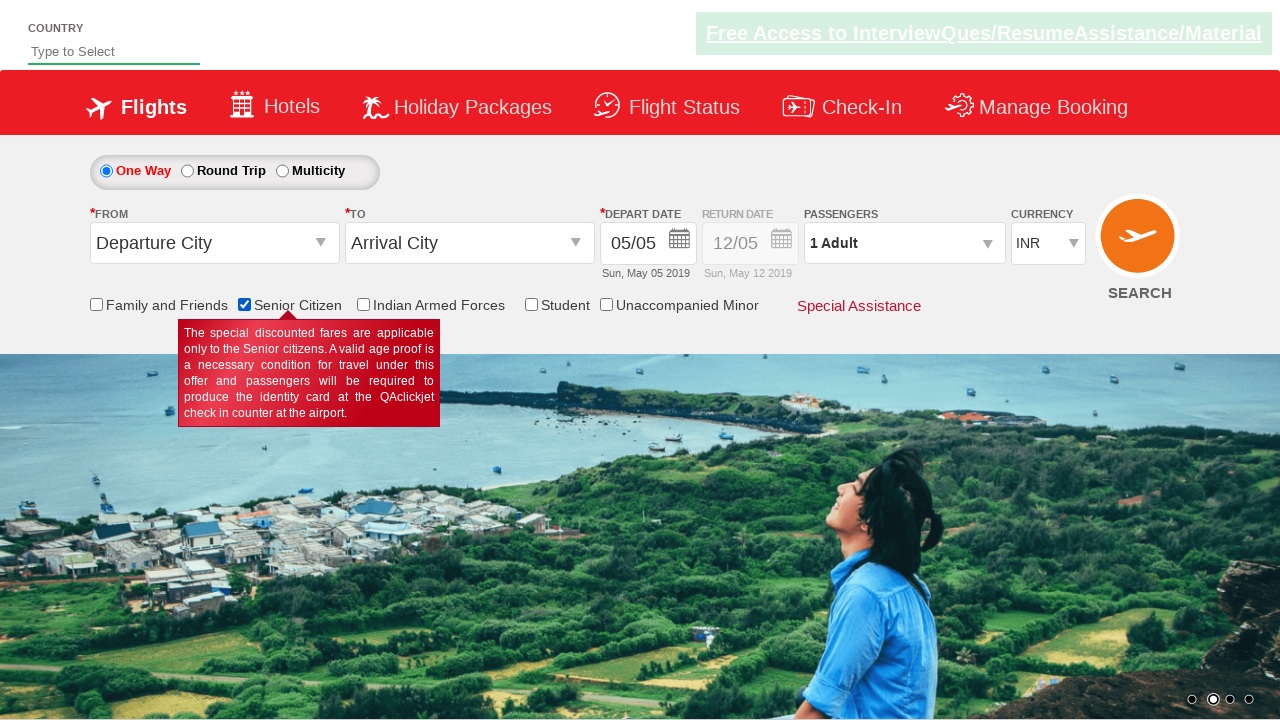

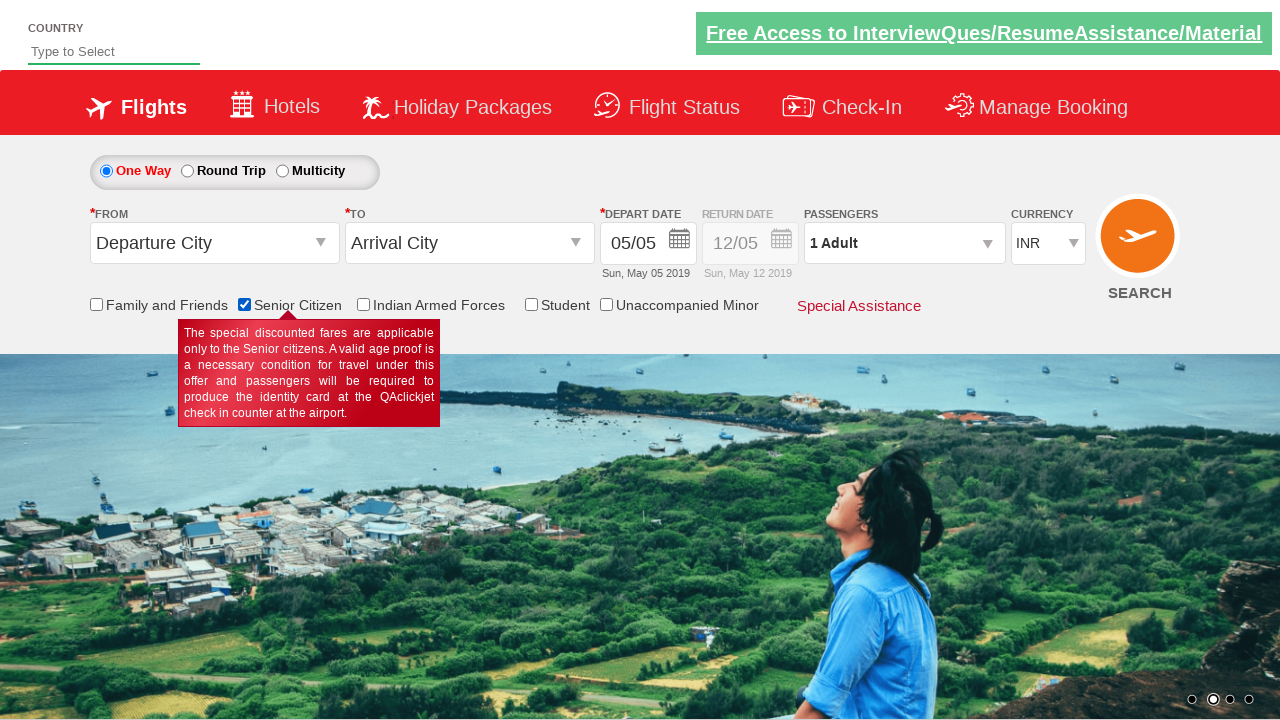